Tests JavaScript alert handling by triggering an alert, accepting it, and verifying the result message

Starting URL: https://the-internet.herokuapp.com/javascript_alerts

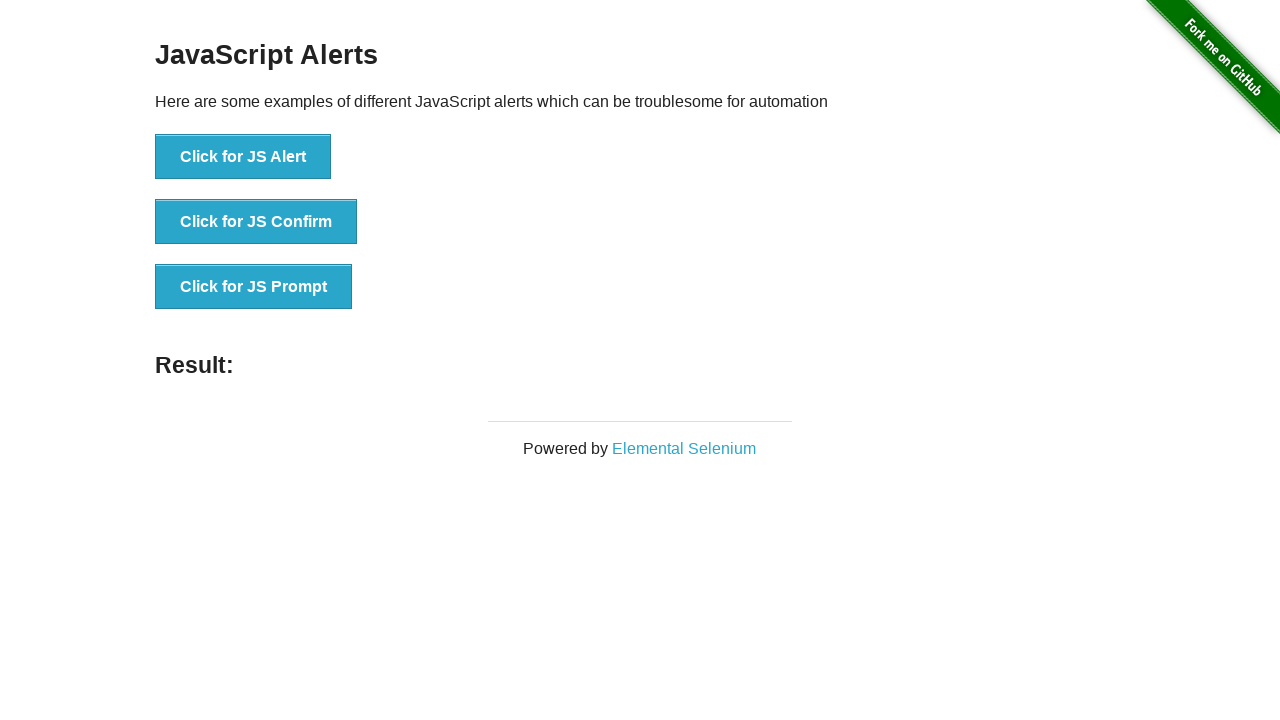

Set up dialog handler to accept alerts
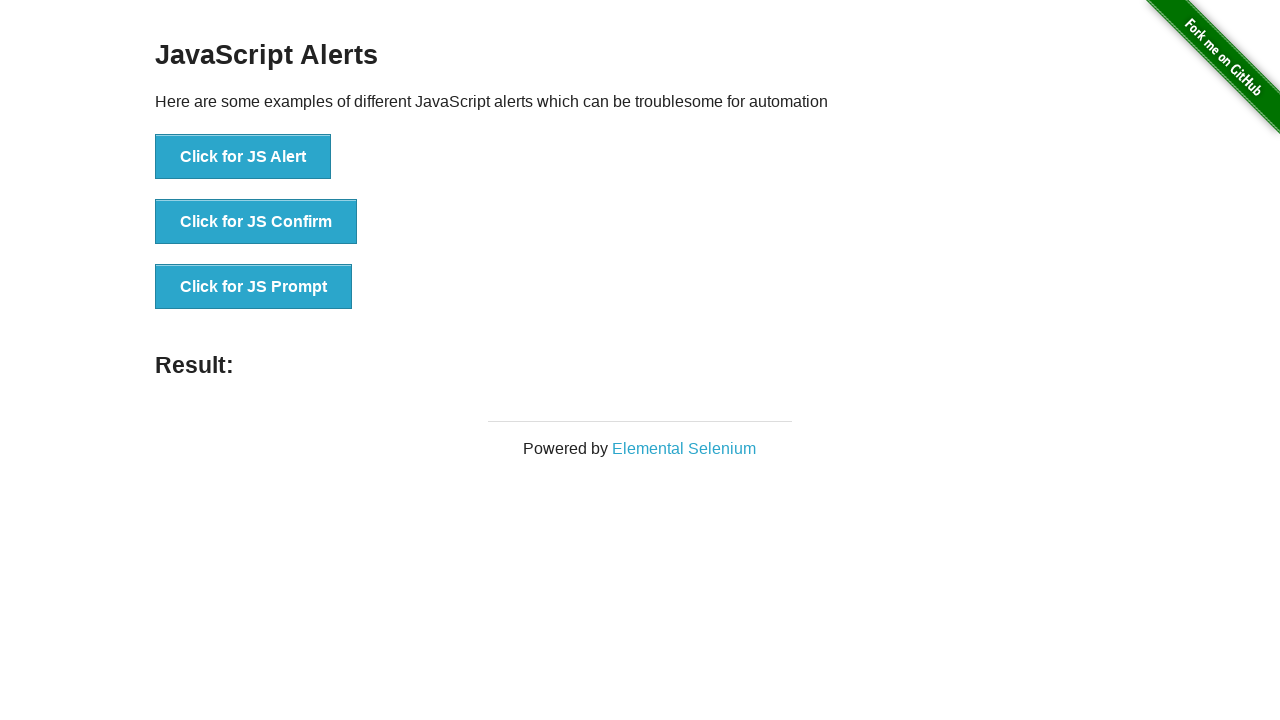

Clicked button to trigger JavaScript alert at (243, 157) on text='Click for JS Alert'
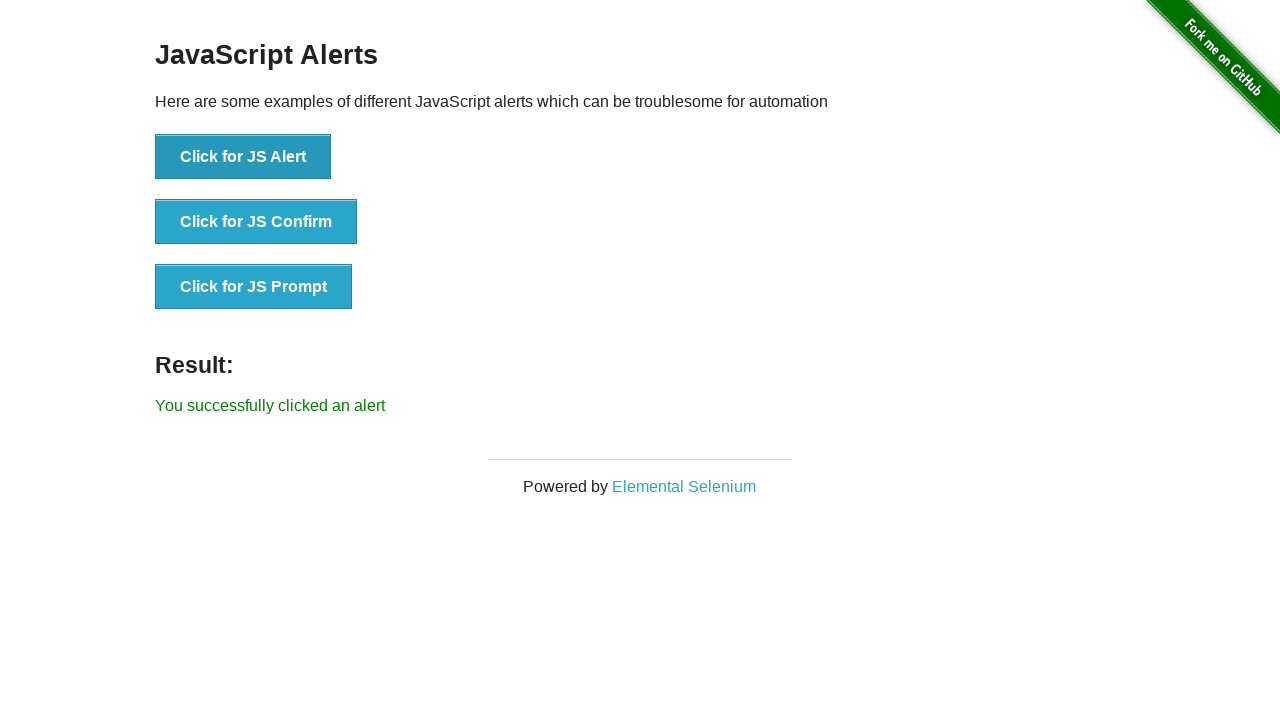

Located result element
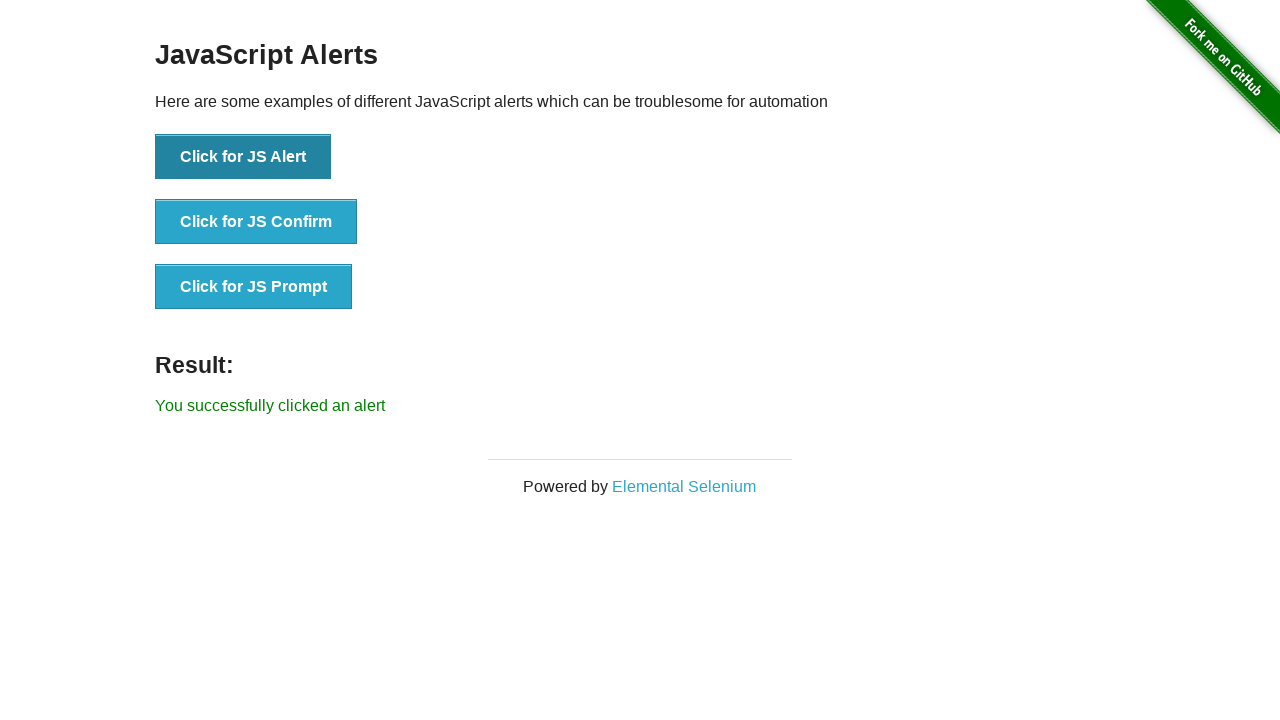

Verified result message: 'You successfully clicked an alert'
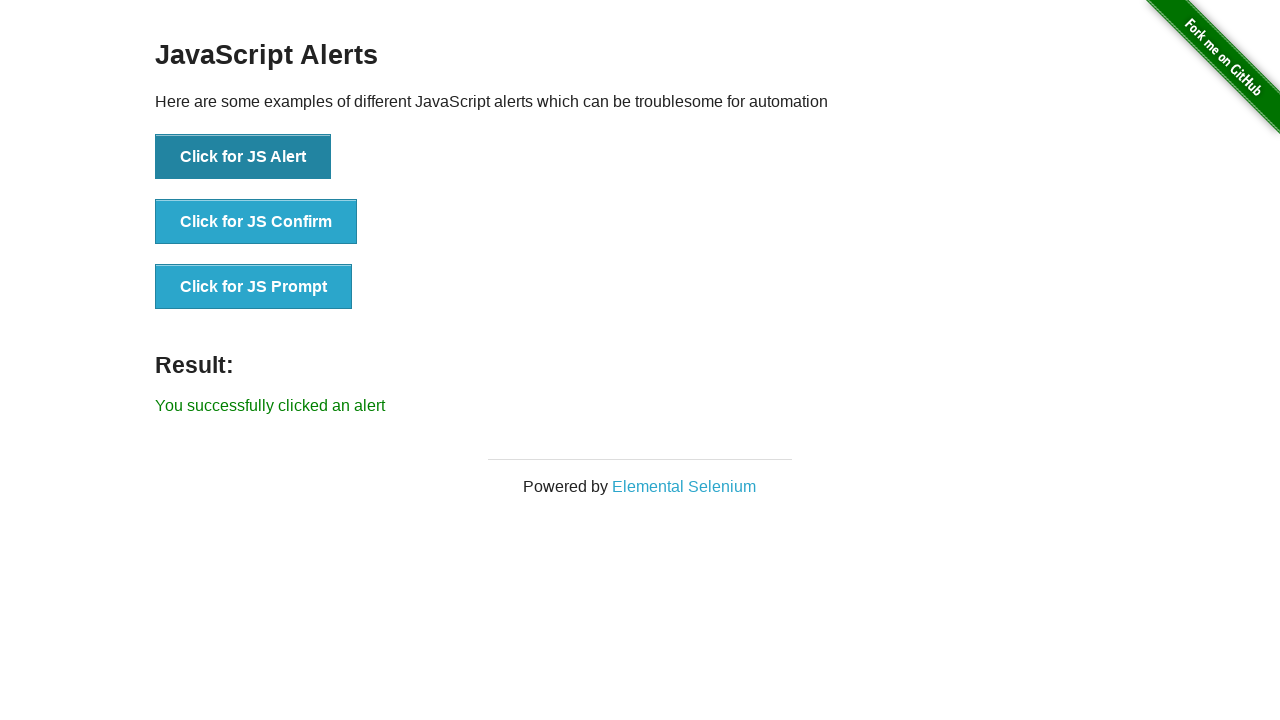

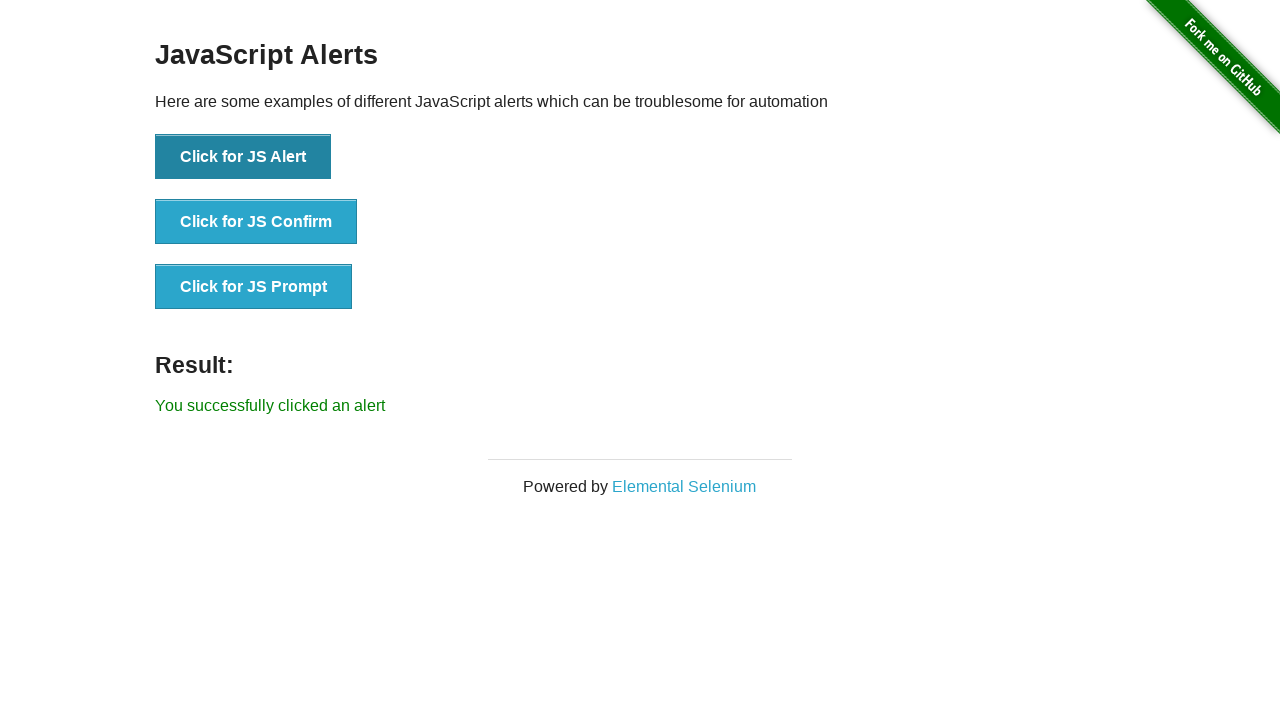